Tests product search functionality on an e-commerce practice site by typing a search query, verifying filtered results, and adding products to cart including a specific product (Capsicum) found by iterating through the product list.

Starting URL: https://rahulshettyacademy.com/seleniumPractise/#/

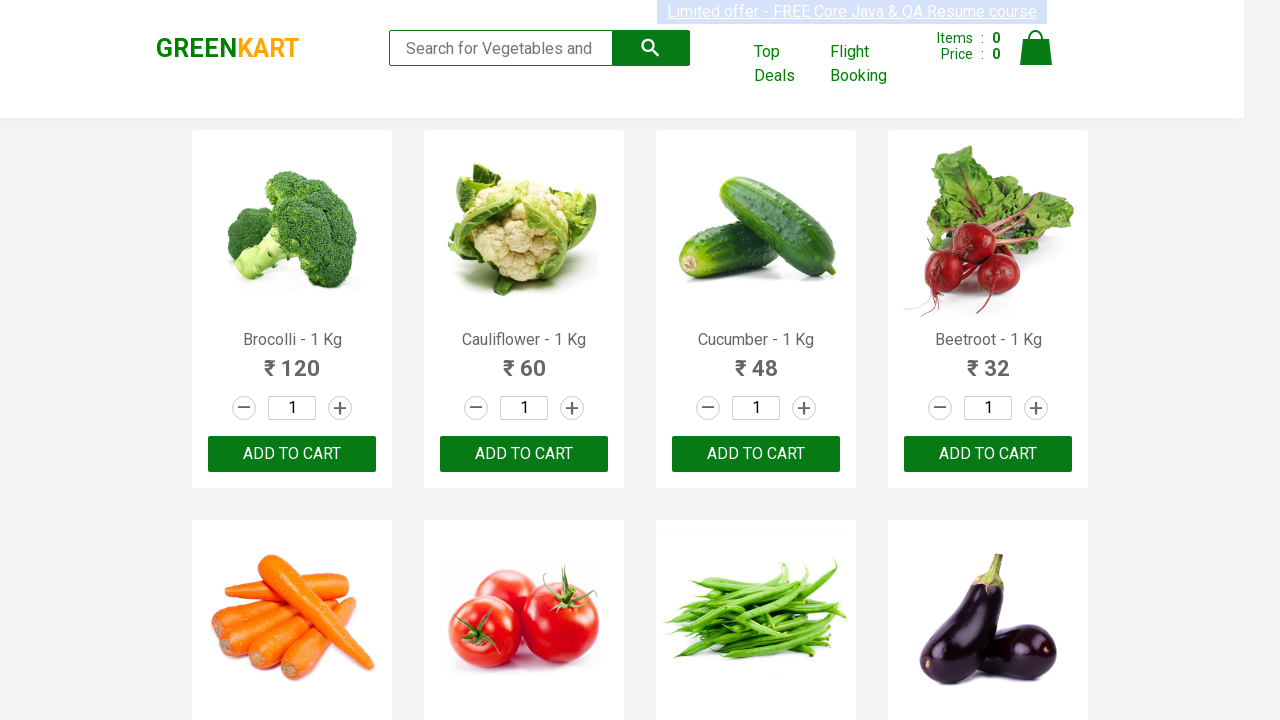

Filled search field with 'ca' to filter products on .search-keyword
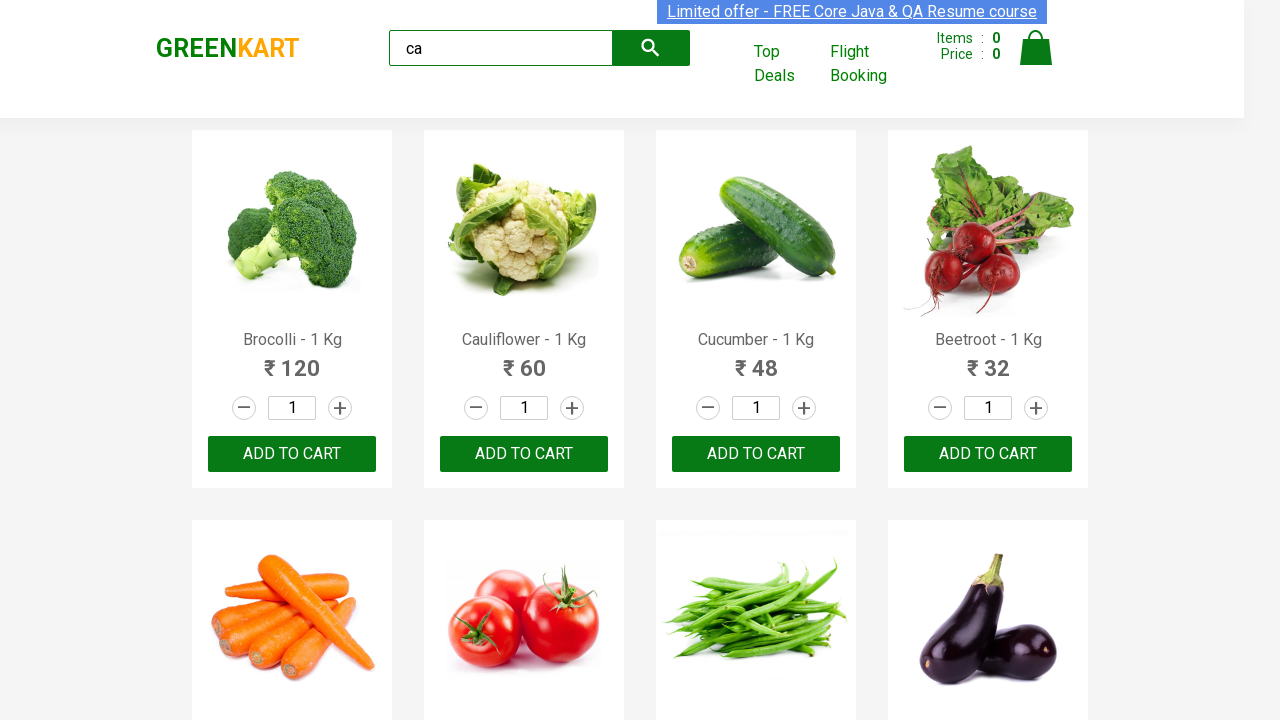

Waited for filtered products to become visible
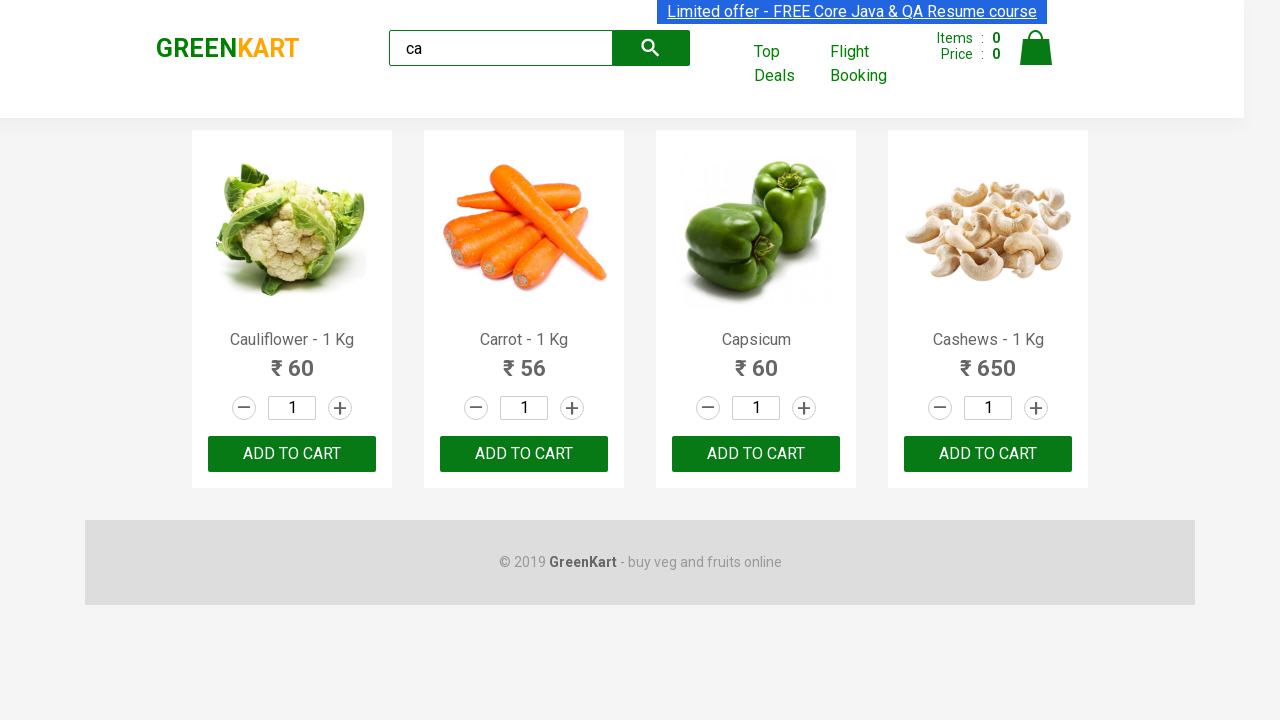

Clicked ADD TO CART for the third product at (756, 454) on .products .product >> nth=2 >> text=ADD TO CART
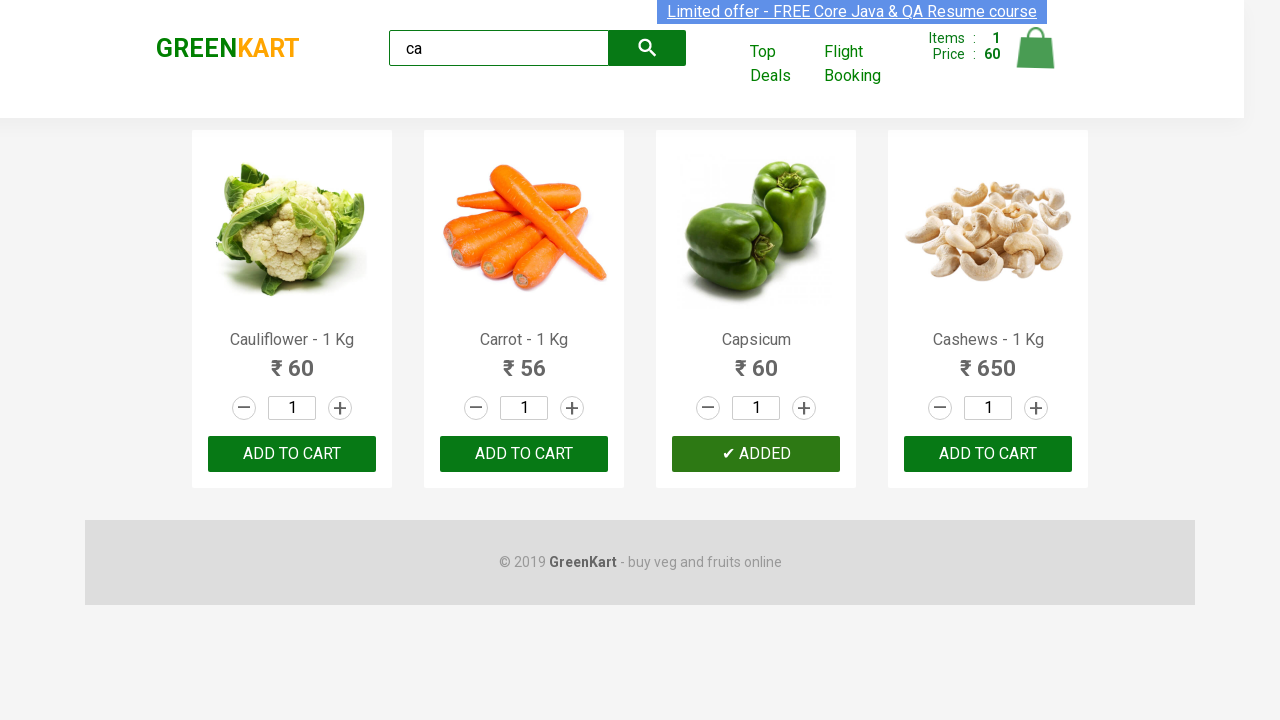

Located all products on the page
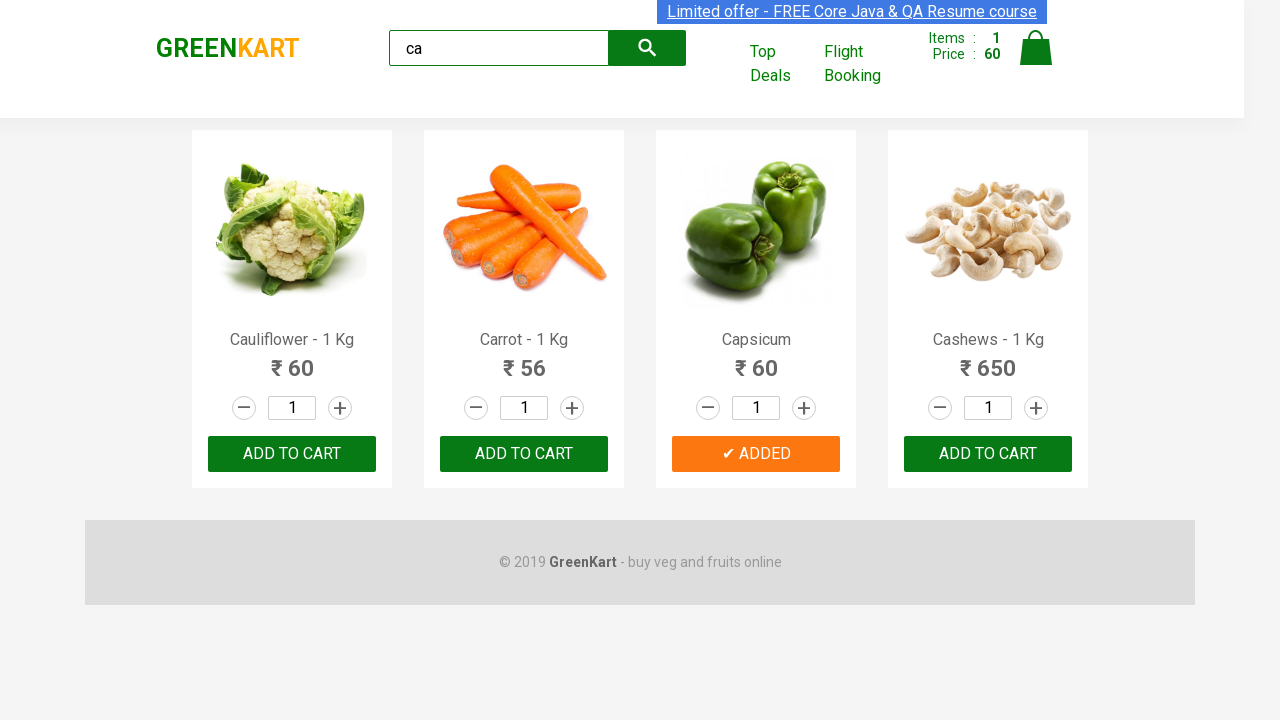

Counted 4 products in search results
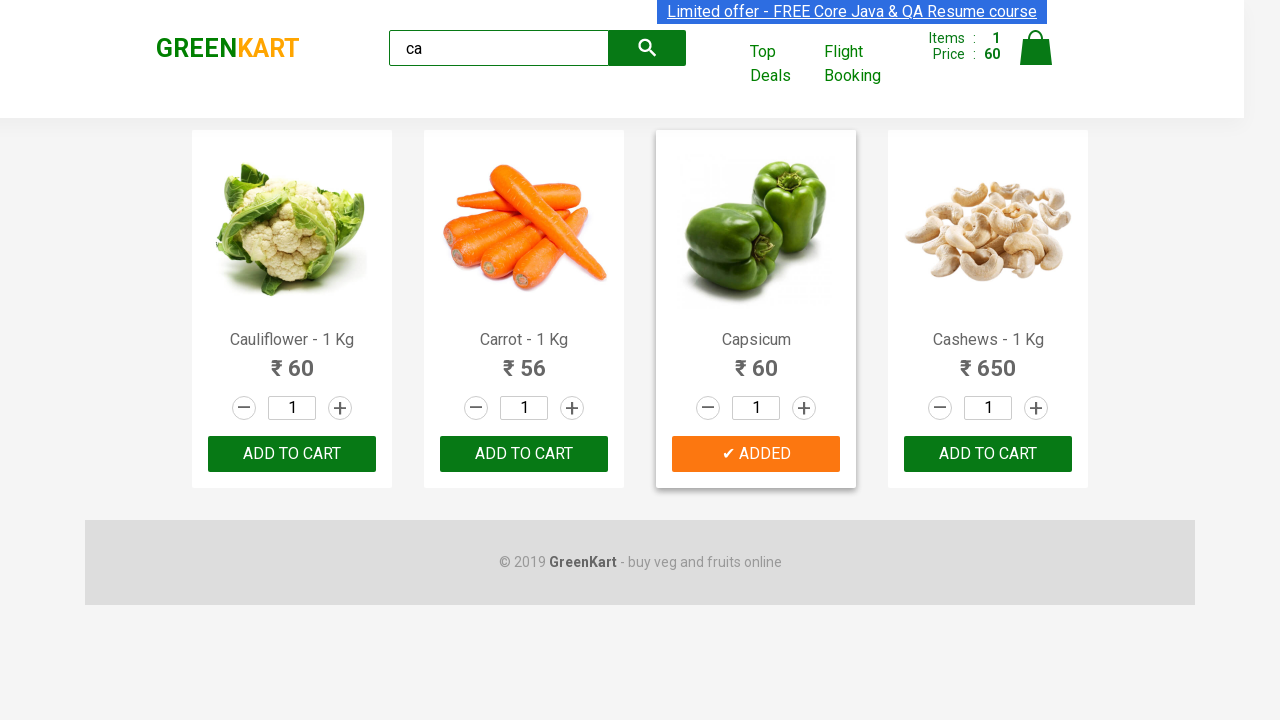

Retrieved product name 'Cauliflower - 1 Kg' at index 0
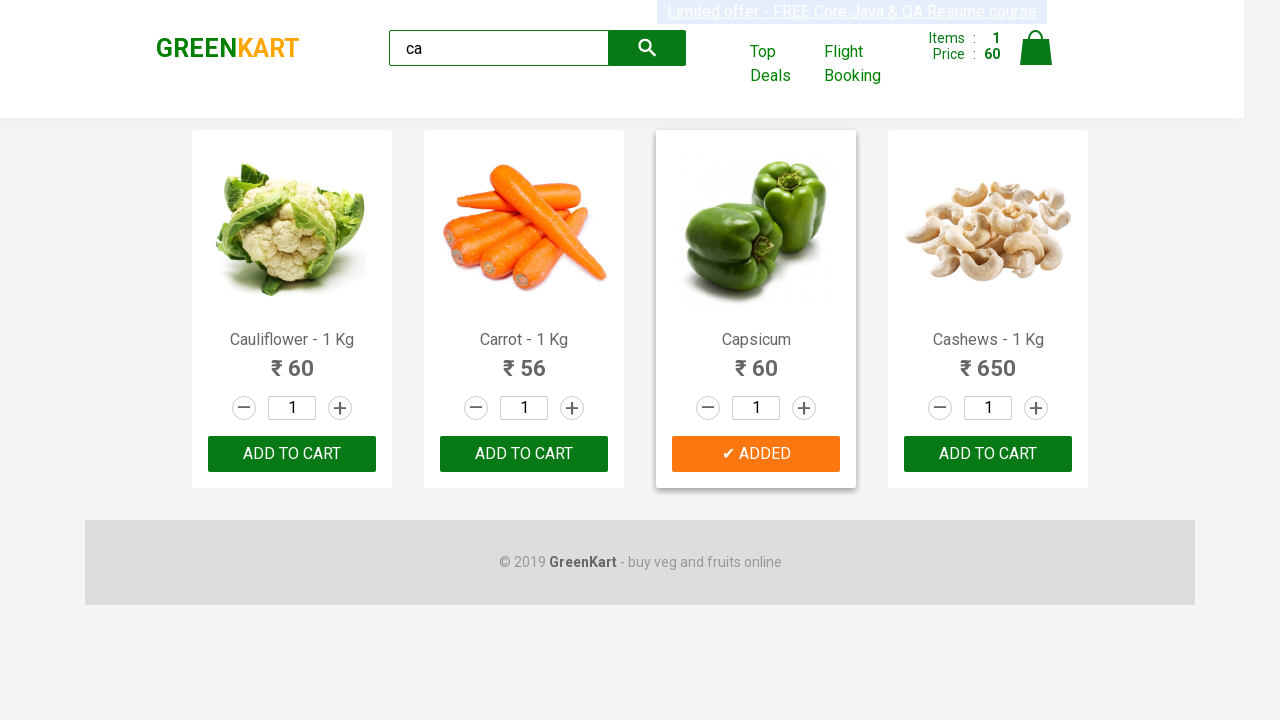

Retrieved product name 'Carrot - 1 Kg' at index 1
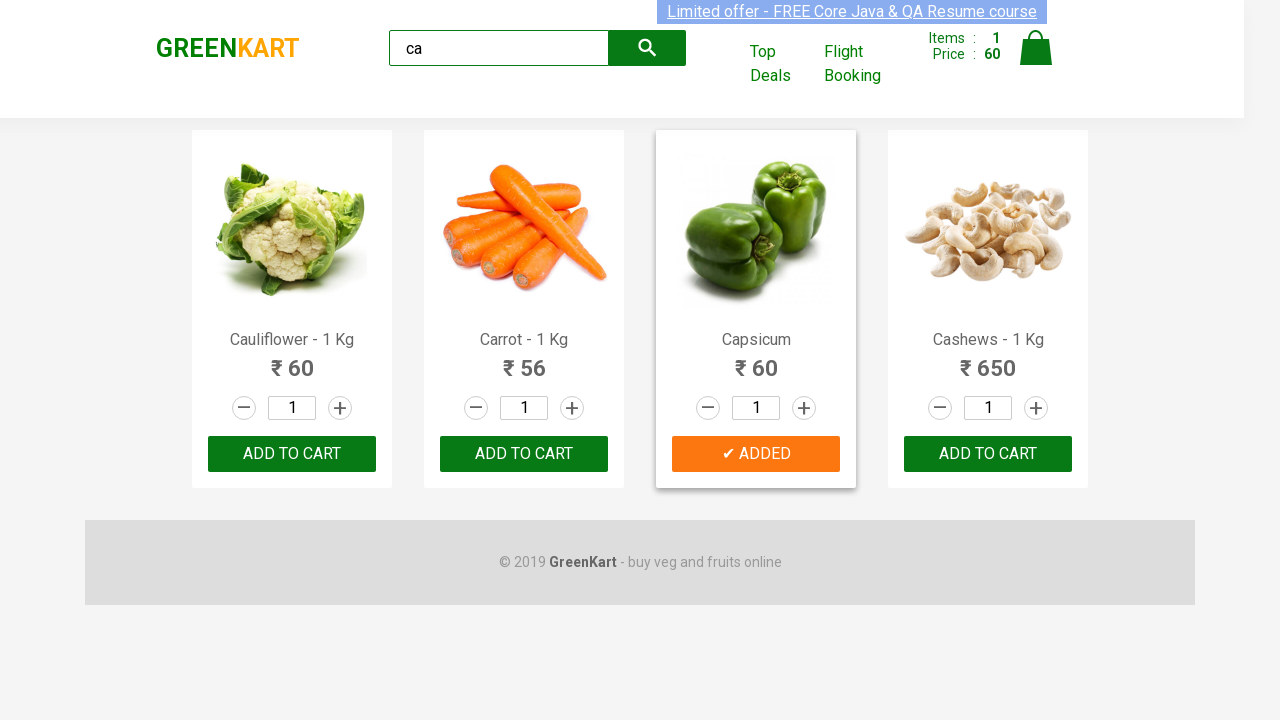

Retrieved product name 'Capsicum' at index 2
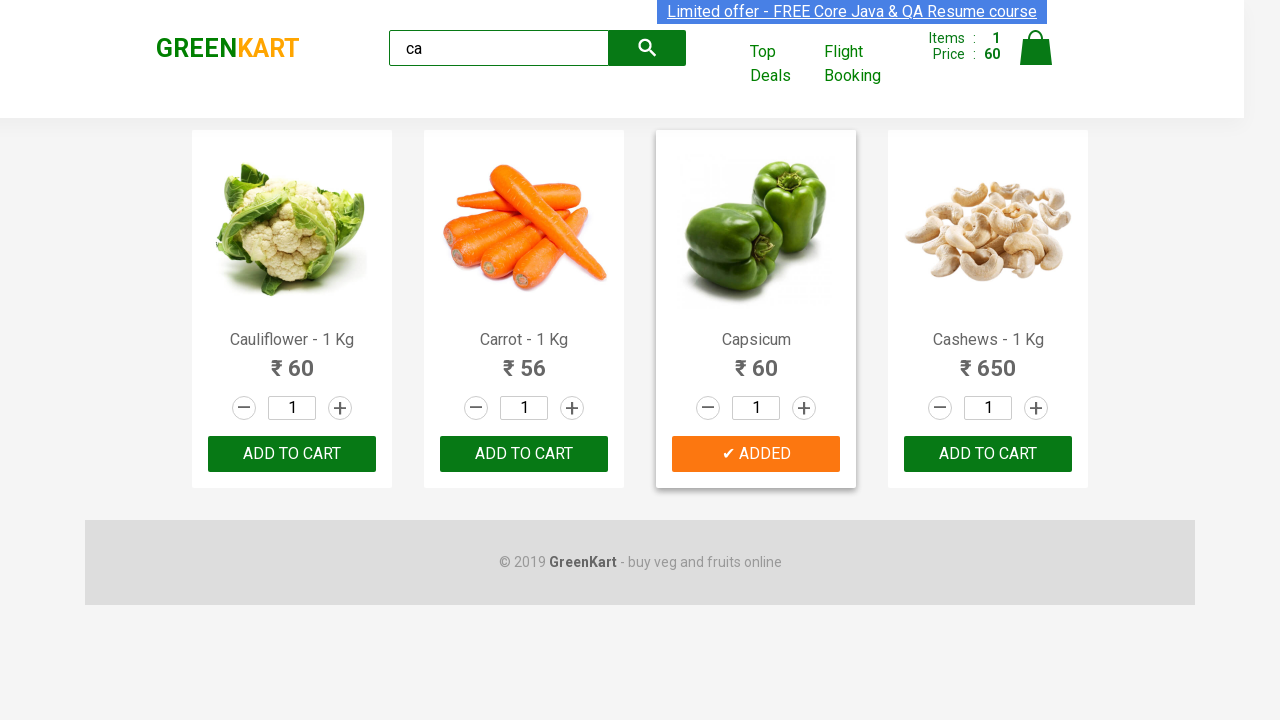

Found Capsicum product and clicked ADD TO CART at (756, 454) on .products .product >> nth=2 >> text=ADD TO CART
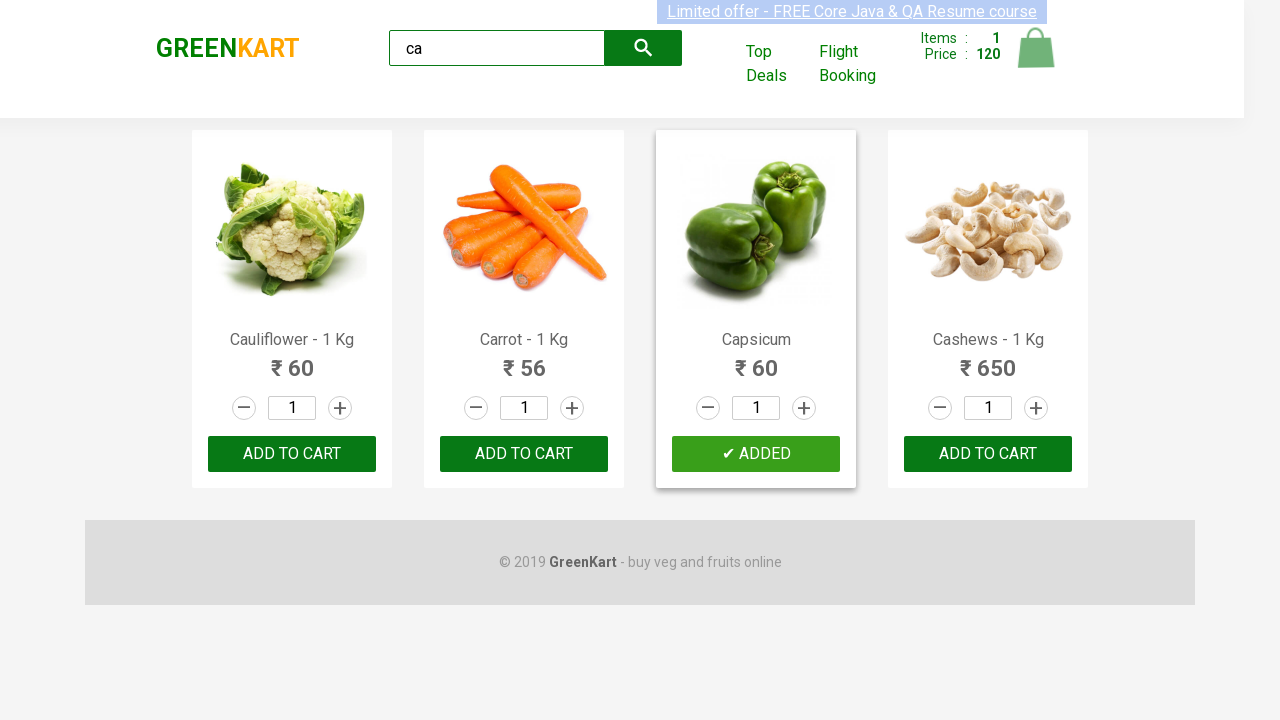

Retrieved brand logo text: 'GREENKART'
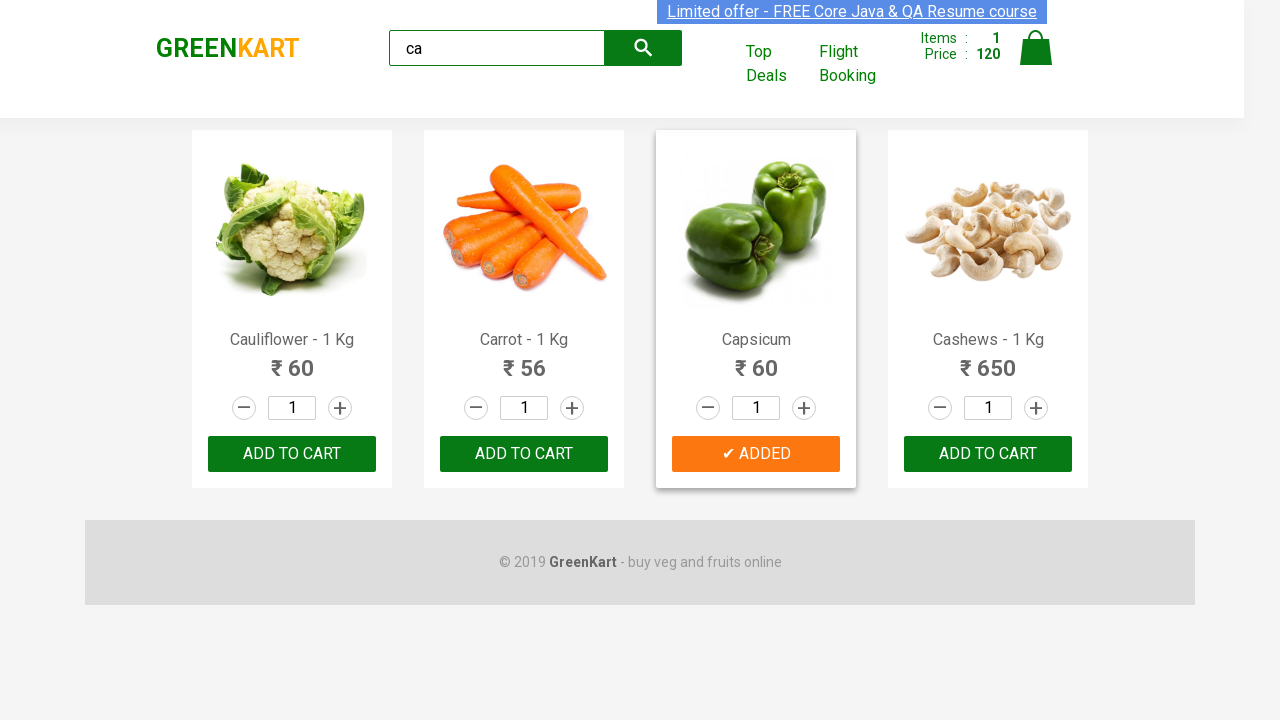

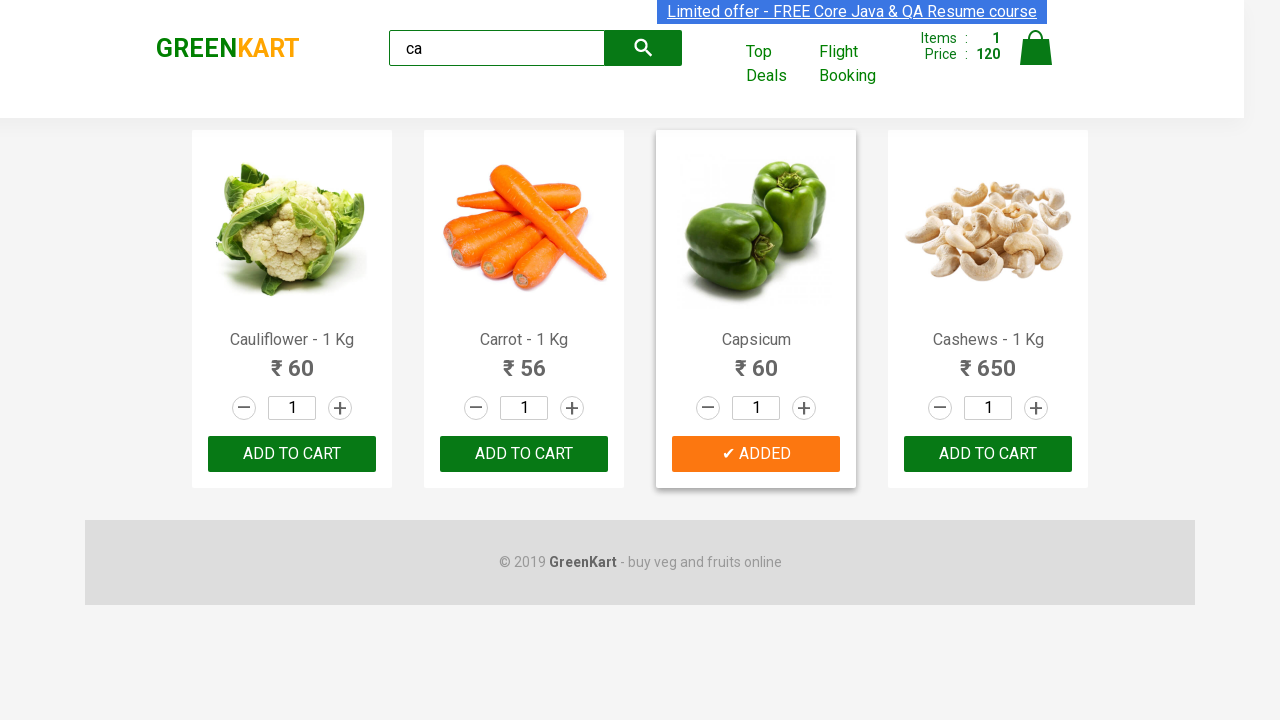